Tests static dropdown selection functionality by selecting options using three different methods: by index, by visible text, and by value on a currency dropdown.

Starting URL: https://rahulshettyacademy.com/dropdownsPractise/

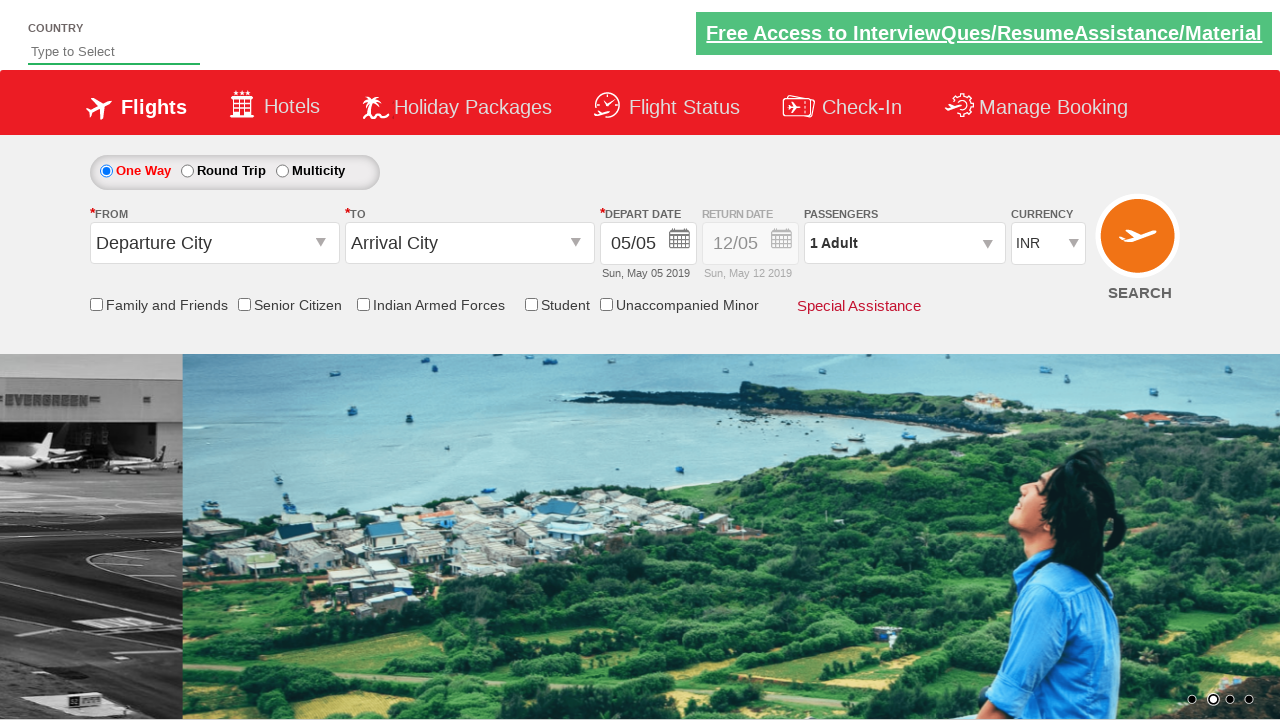

Selected currency dropdown option at index 3 on #ctl00_mainContent_DropDownListCurrency
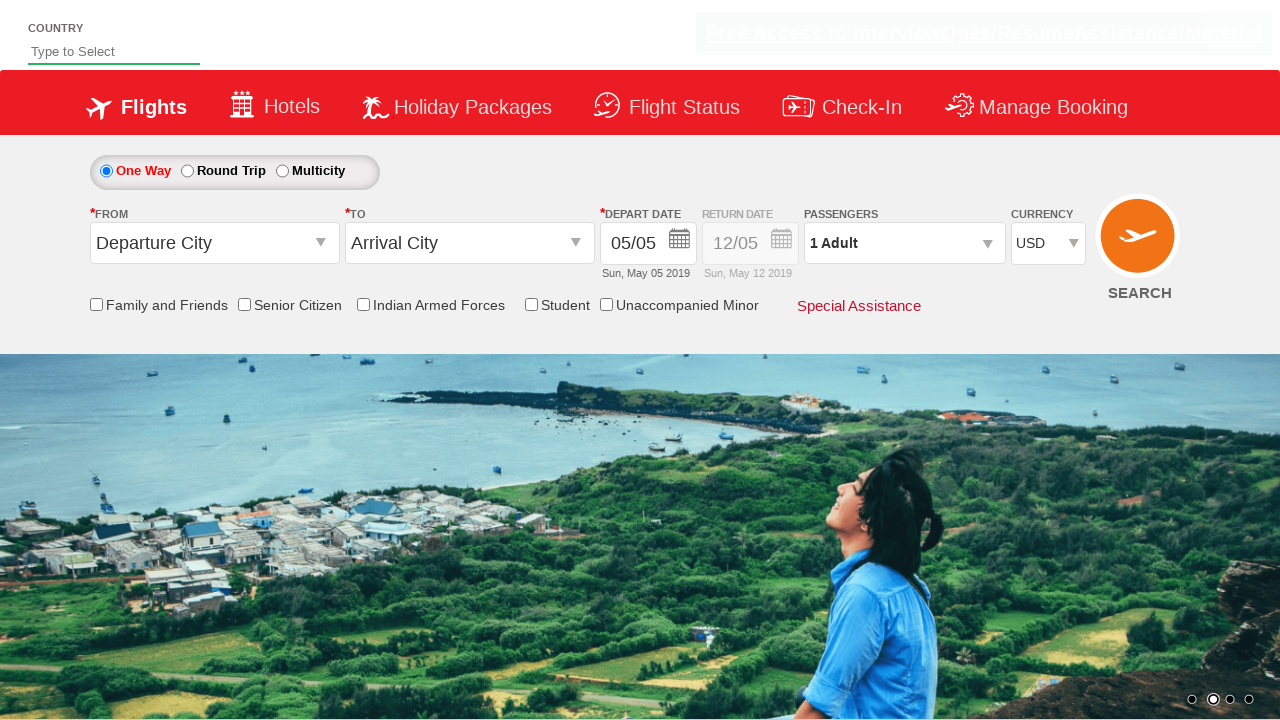

Waited 500ms for index-based selection to apply
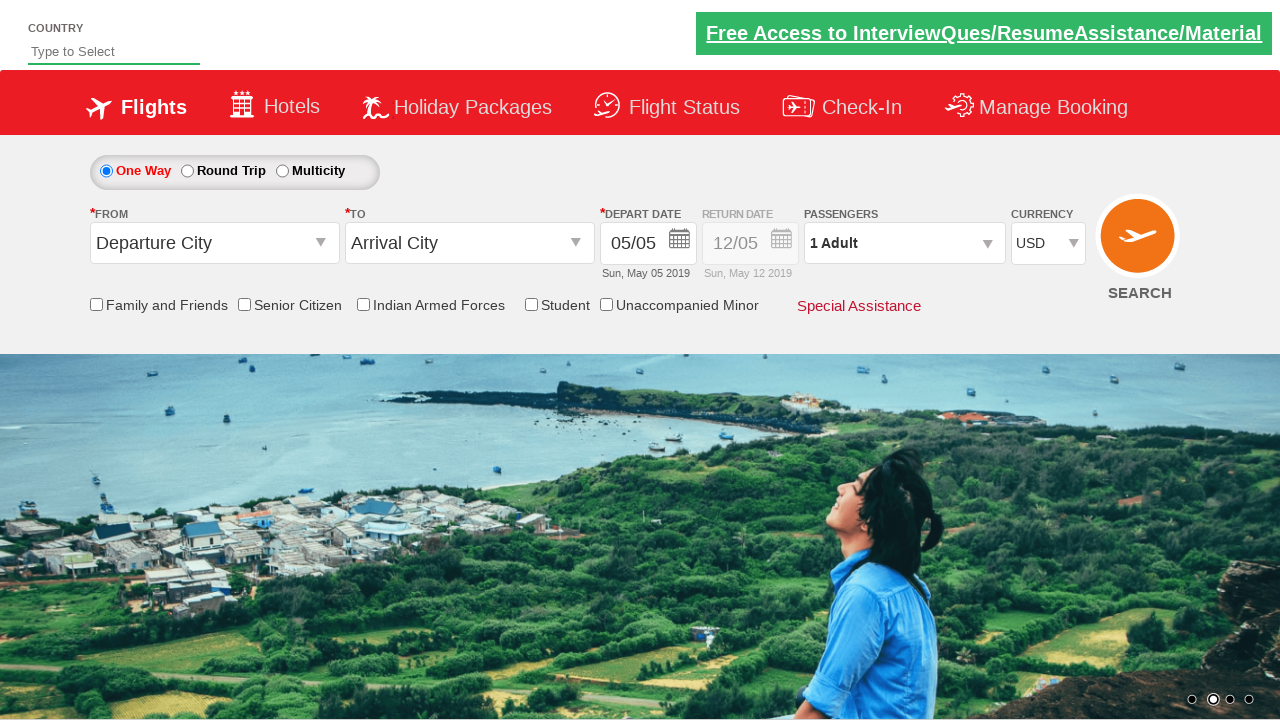

Selected currency dropdown option with visible text 'AED' on #ctl00_mainContent_DropDownListCurrency
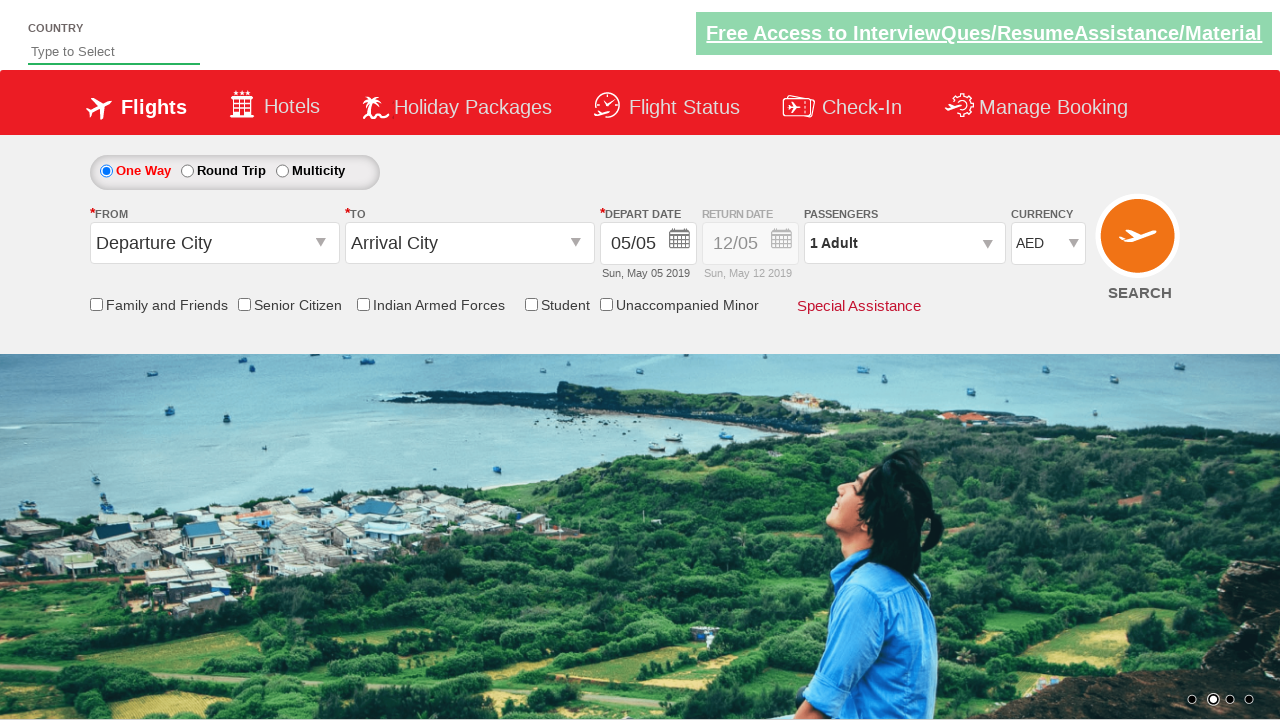

Waited 500ms for text-based selection to apply
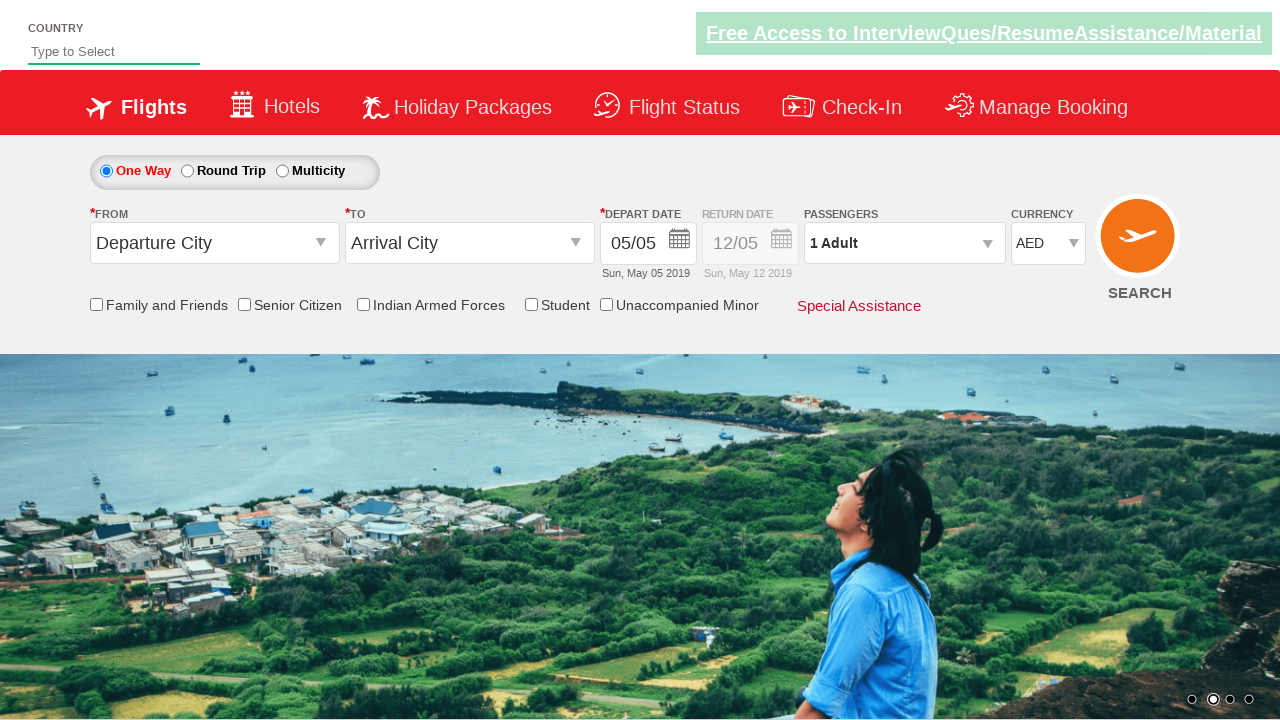

Selected currency dropdown option with value 'INR' on #ctl00_mainContent_DropDownListCurrency
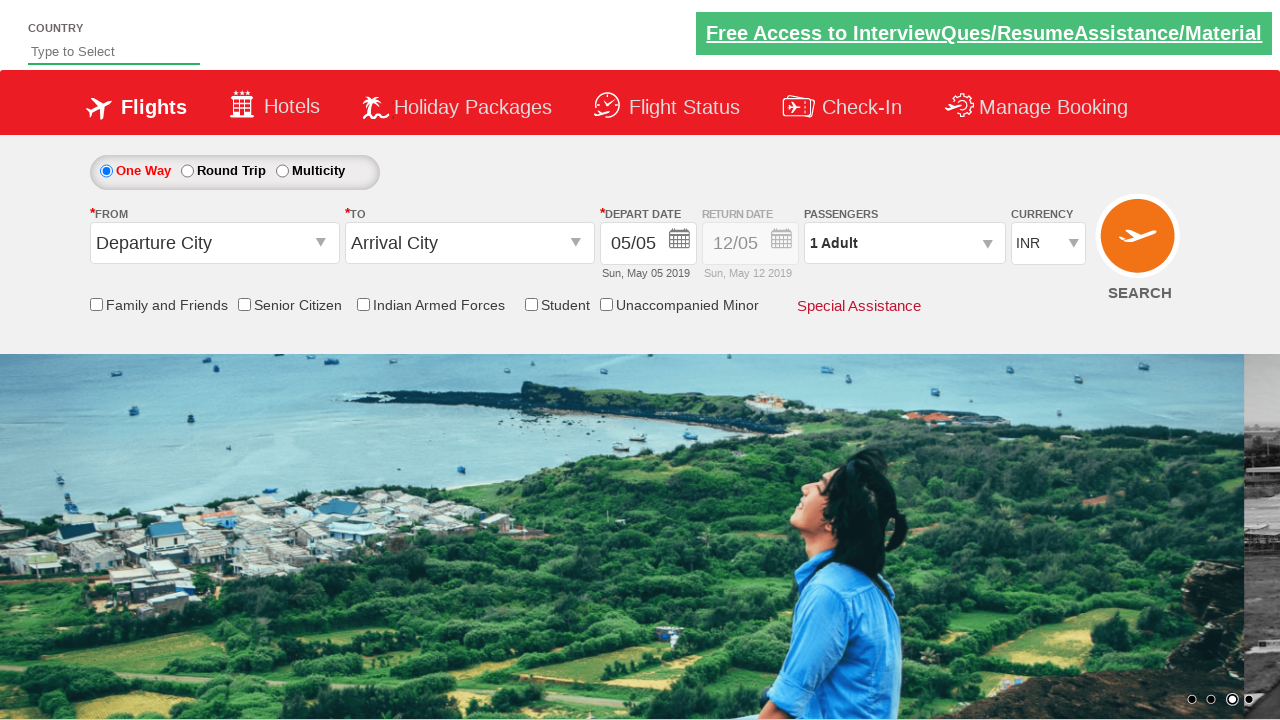

Waited 500ms for value-based selection to apply
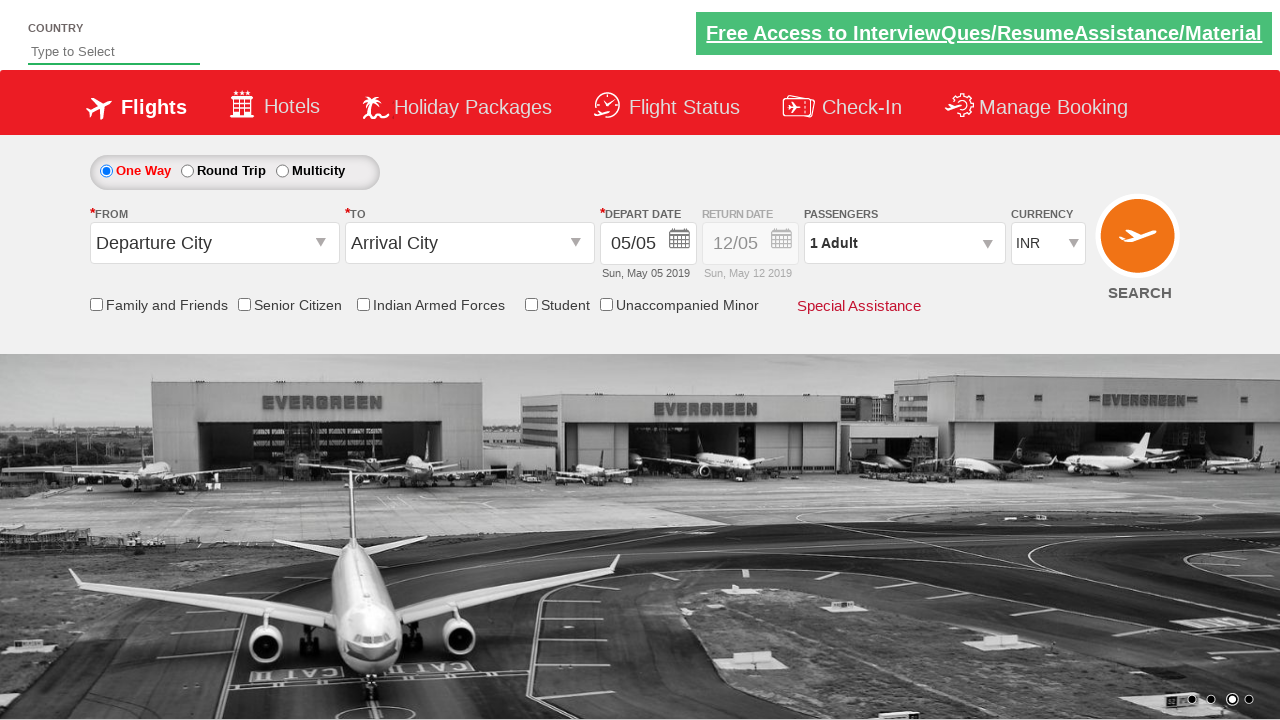

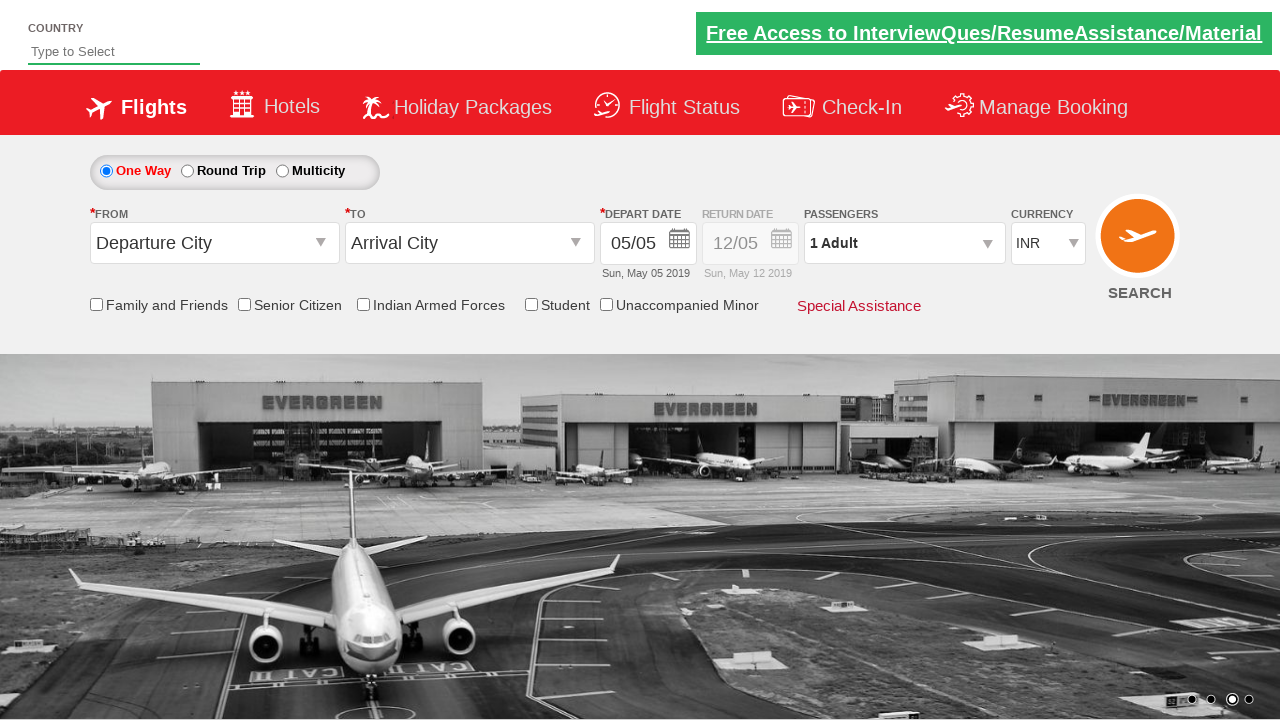